Tests the Todo List app by adding an item and verifying the input field is cleared after submission. Enters a todo item text, presses Enter to add it, and checks that the input field becomes empty.

Starting URL: https://todo-app.serenity-js.org/

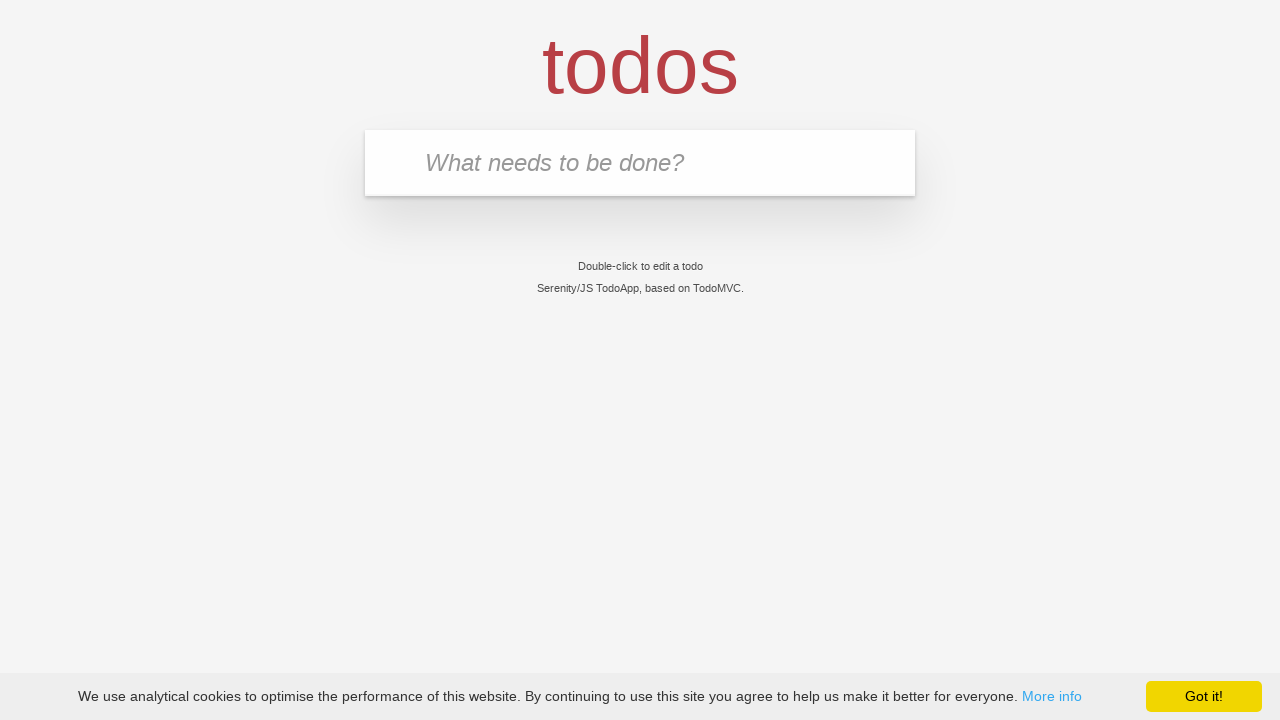

Waited for todo input field to be visible
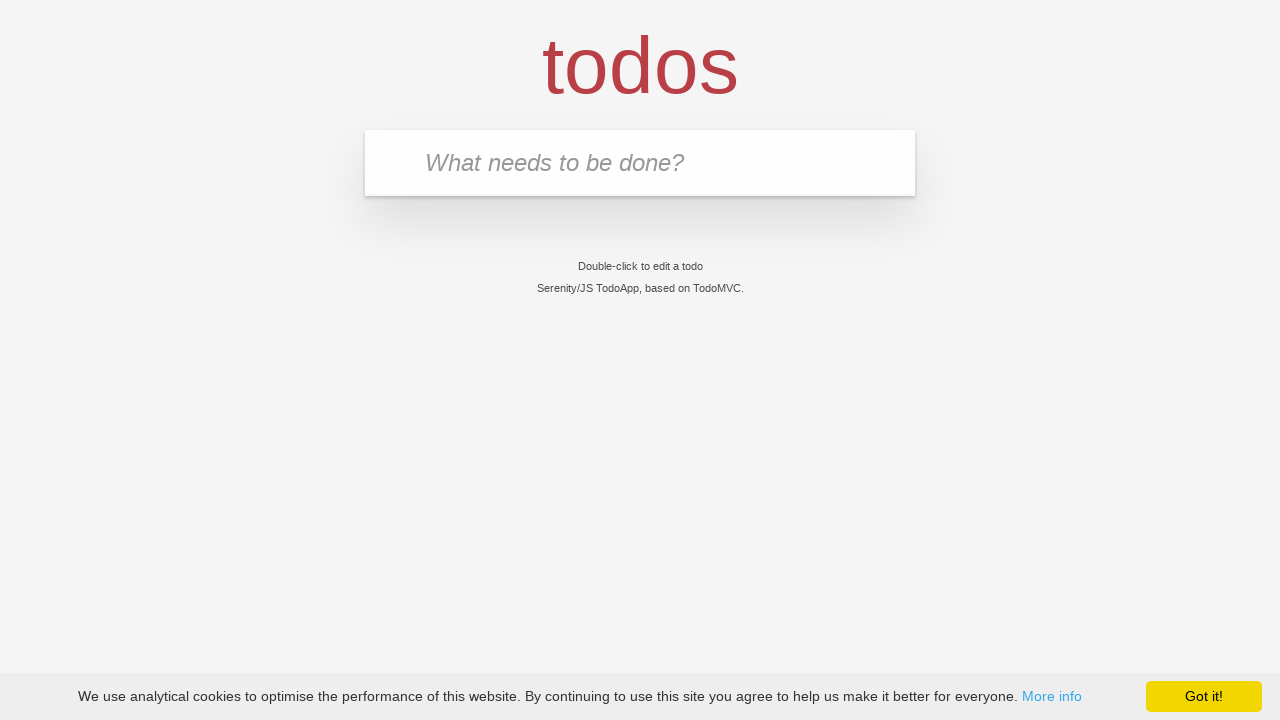

Filled input field with 'buy some cheese' on input.new-todo
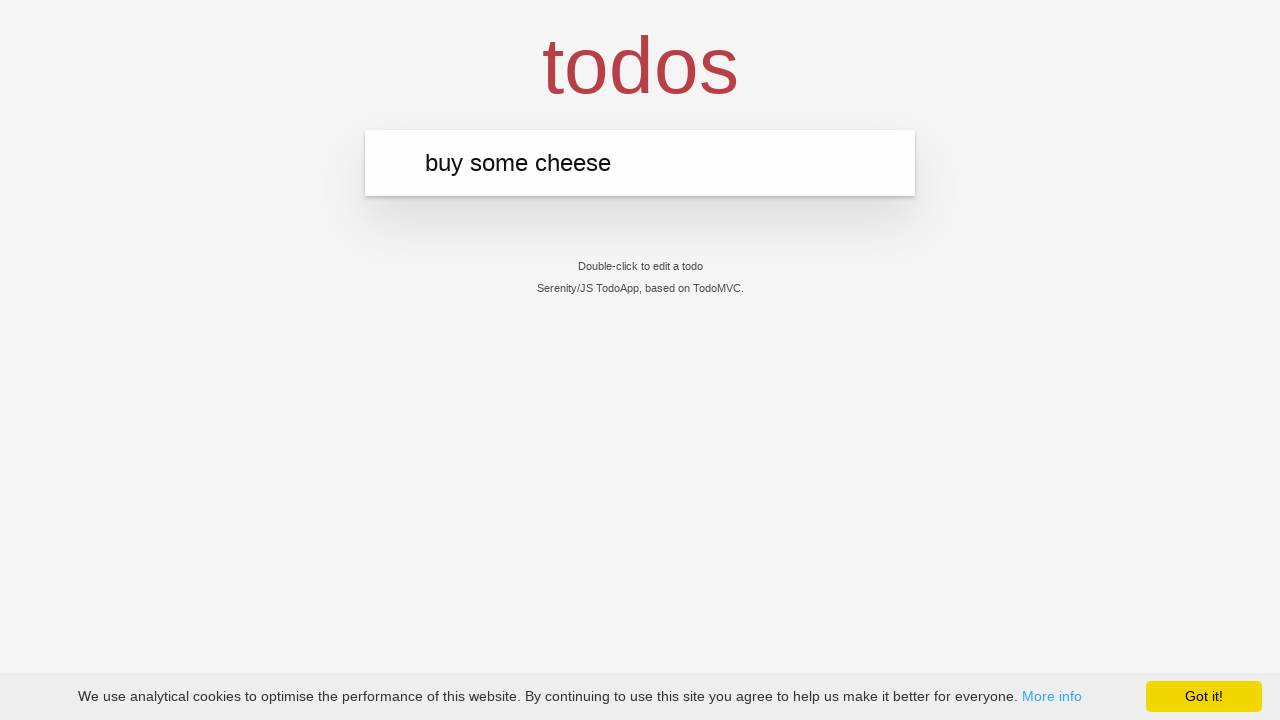

Pressed Enter to submit the todo item on input.new-todo
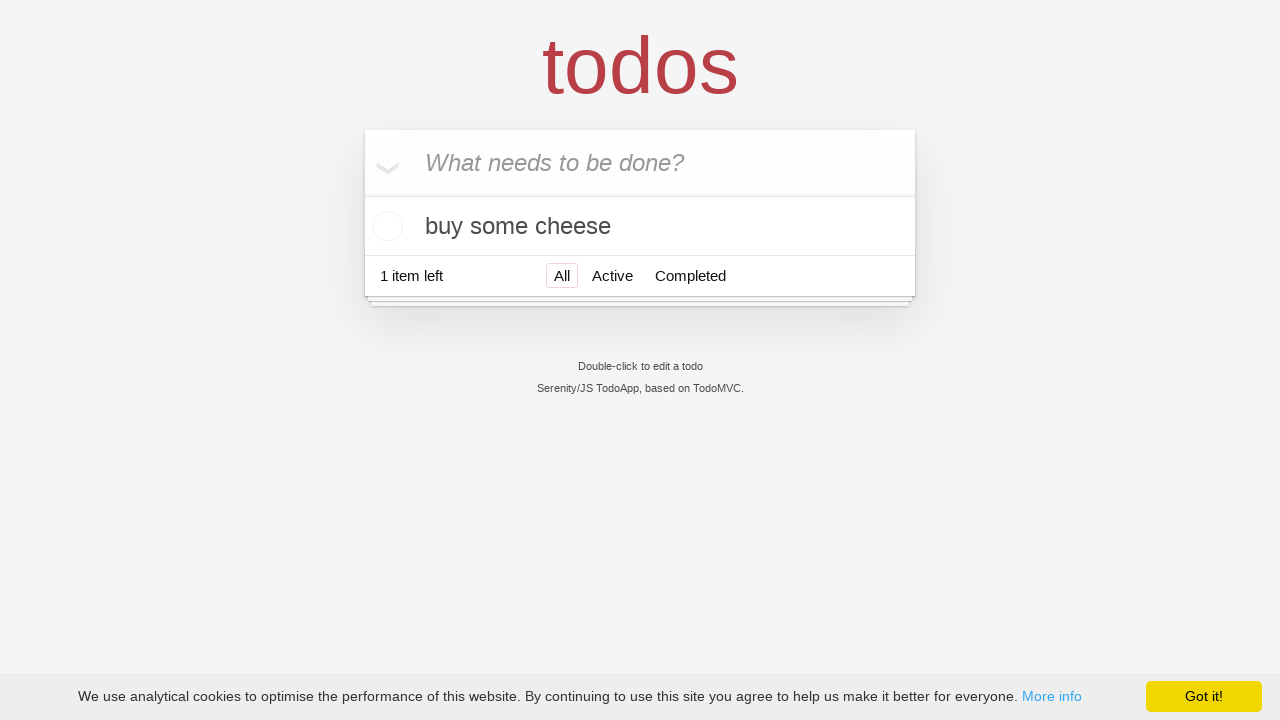

Todo item appeared in the list
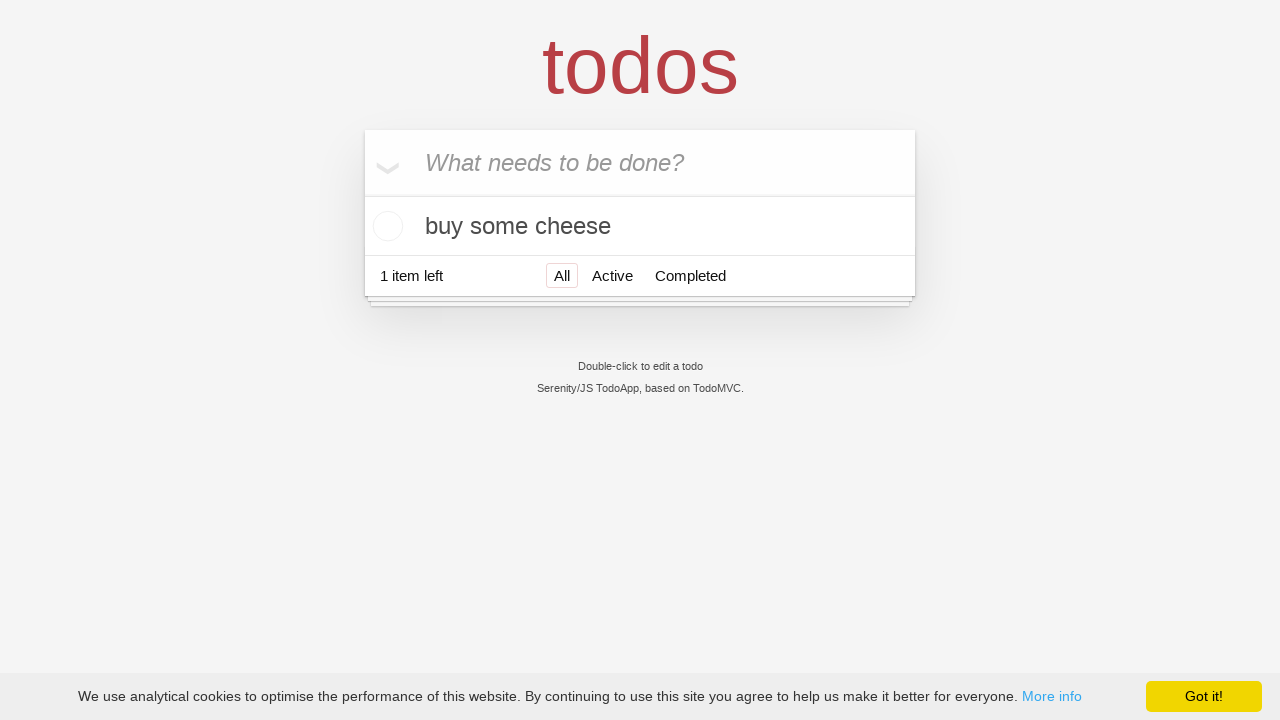

Retrieved input field value to verify it was cleared
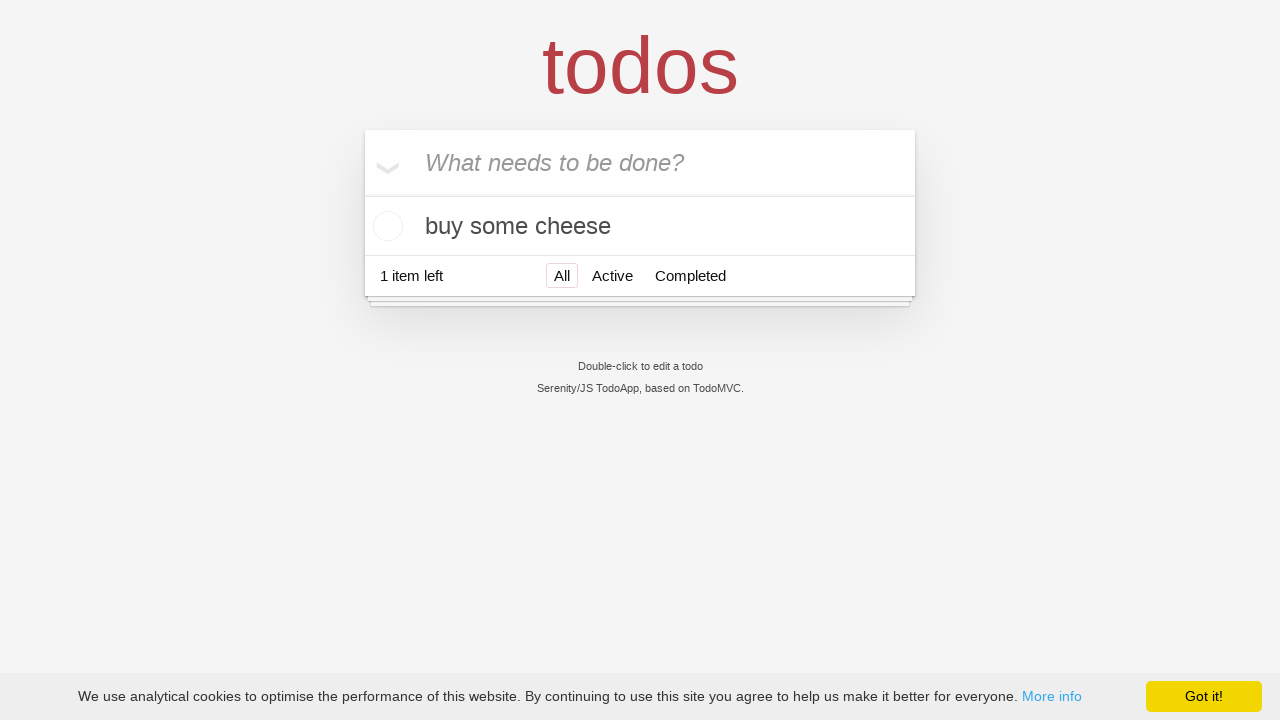

Verified input field is empty after adding todo item
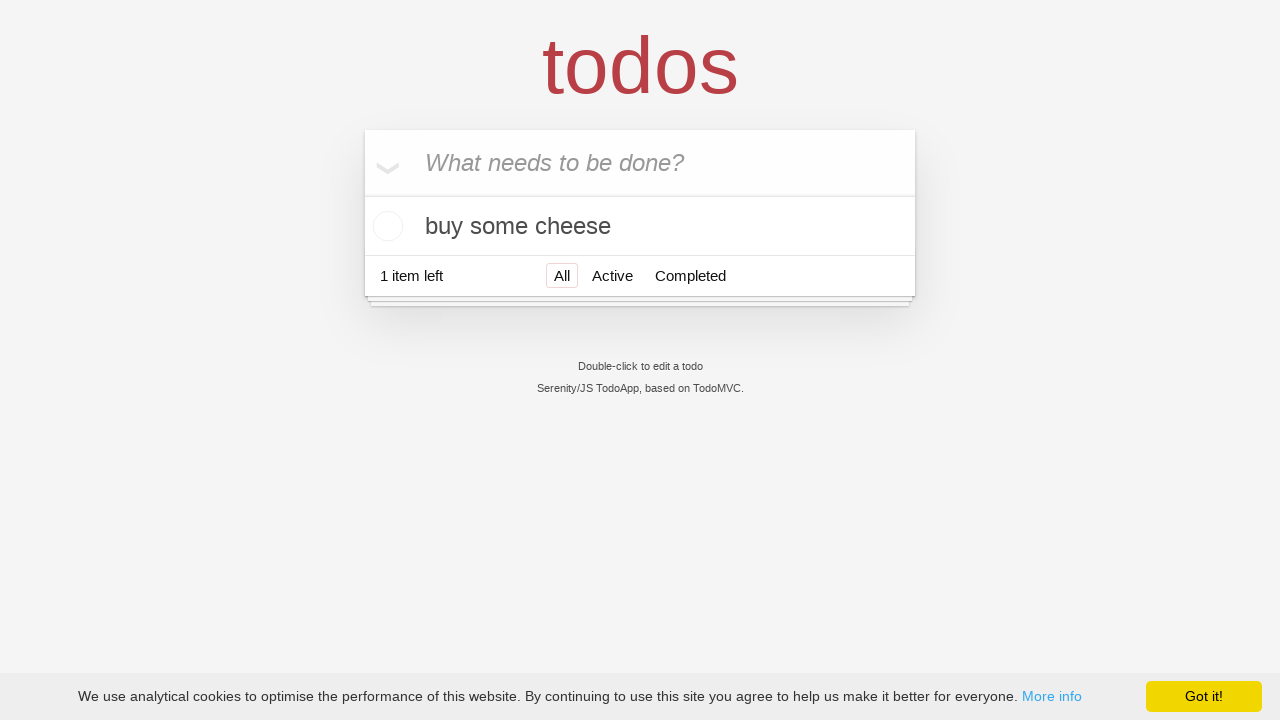

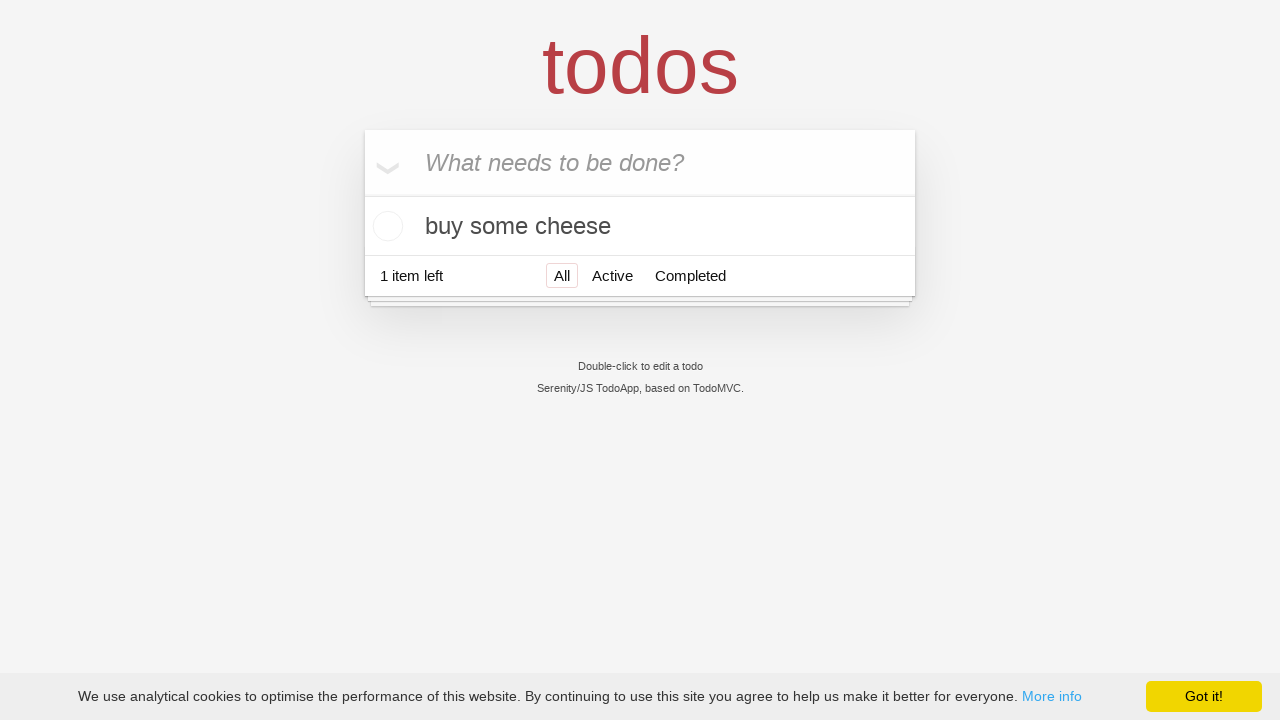